Tests form submission on Selenium's demo web form by filling a text field and clicking submit button

Starting URL: https://www.selenium.dev/selenium/web/web-form.html

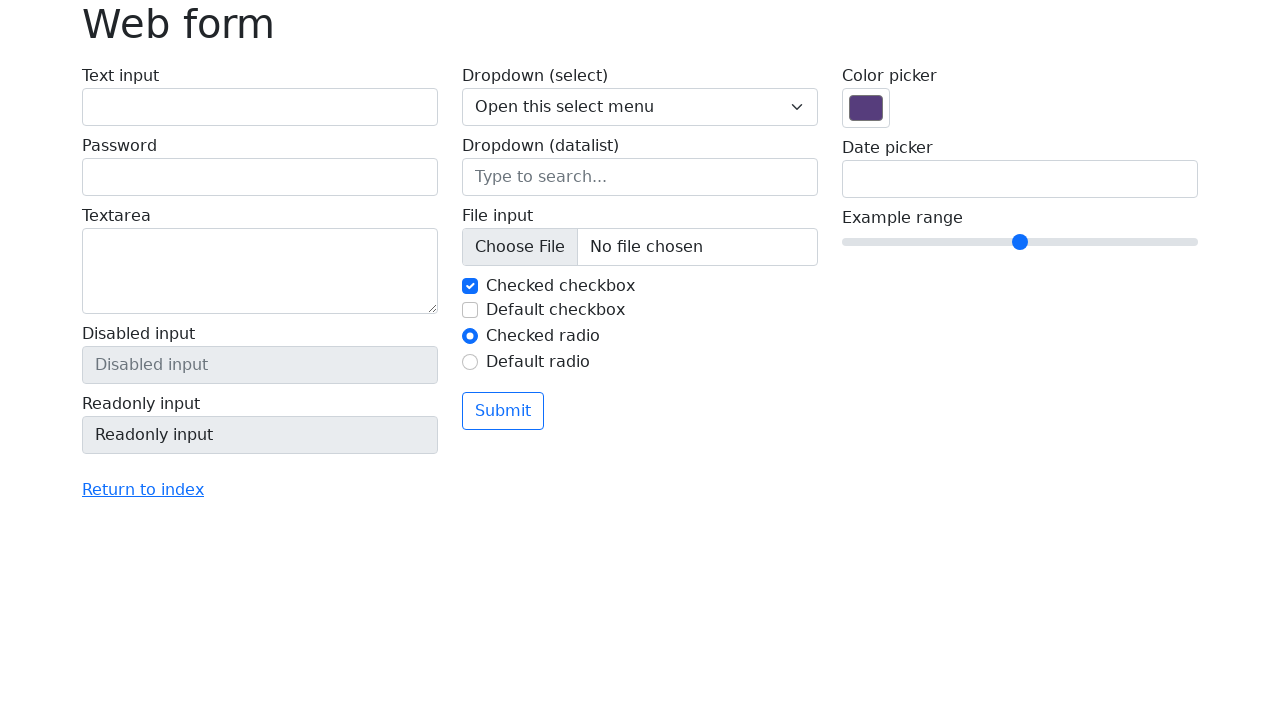

Text field 'my-text' is ready
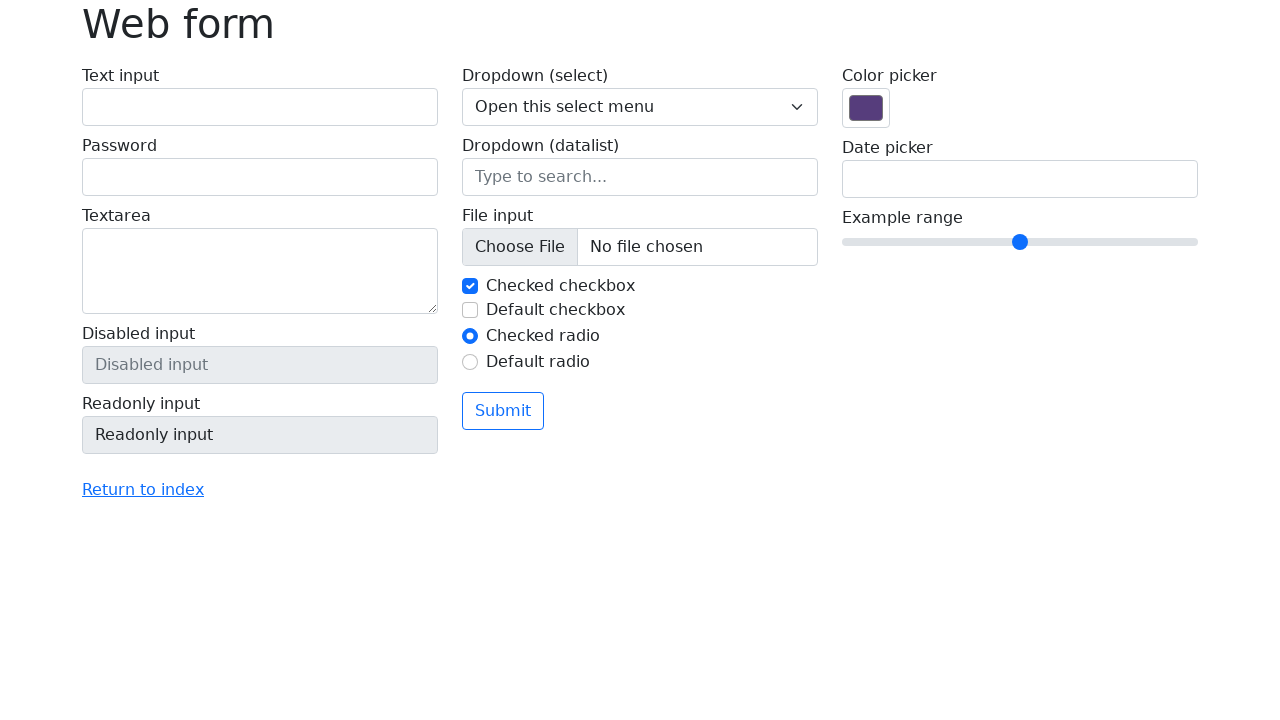

Filled text field with 'João Silva' on input[name='my-text']
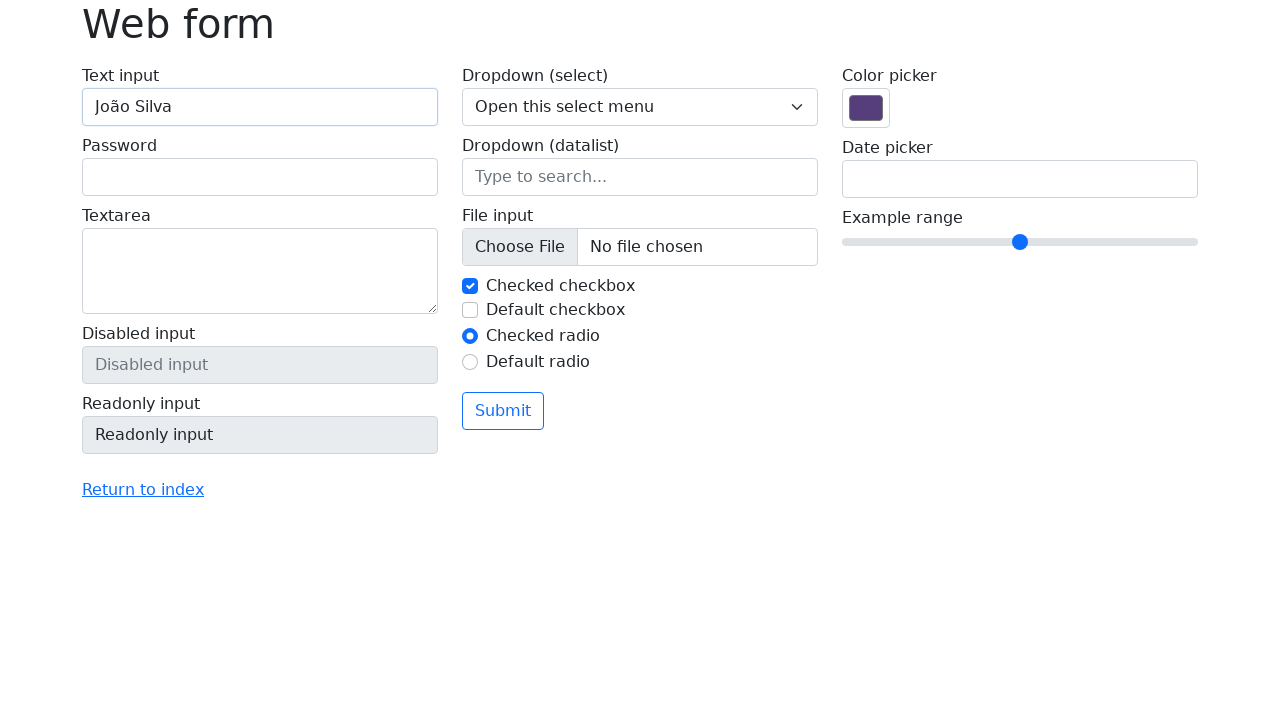

Clicked submit button at (503, 411) on button
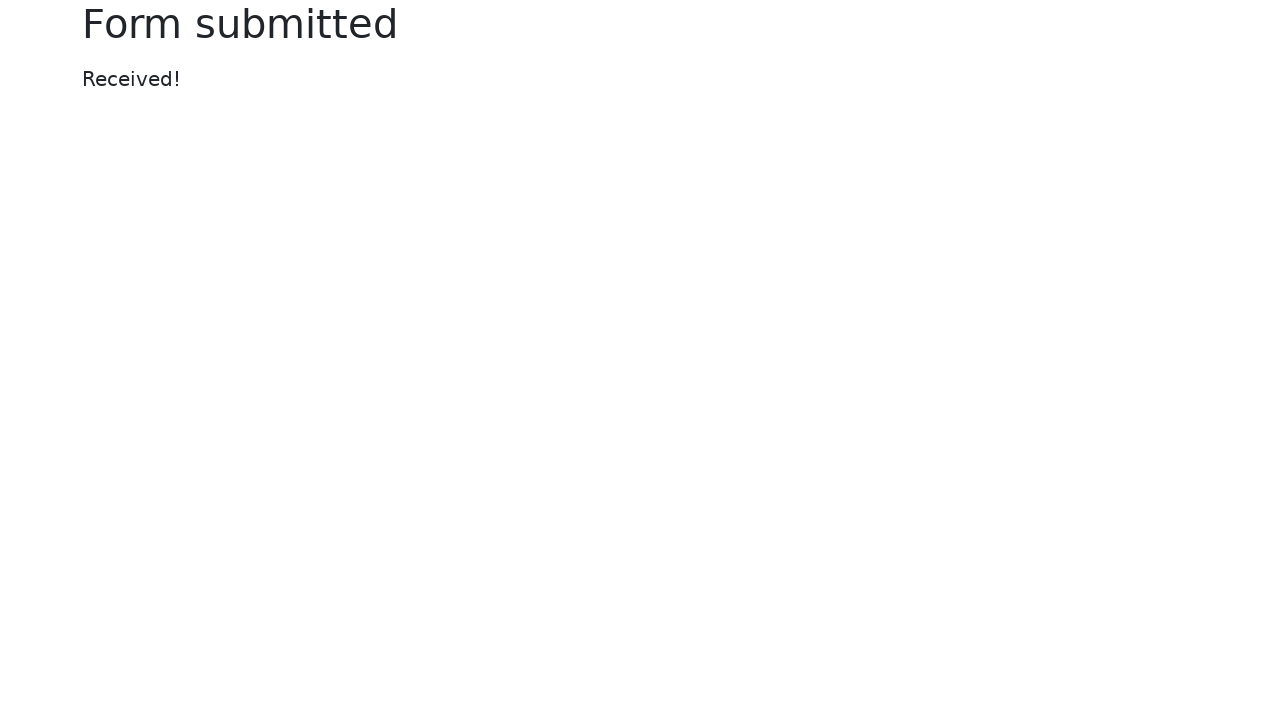

Success message heading appeared
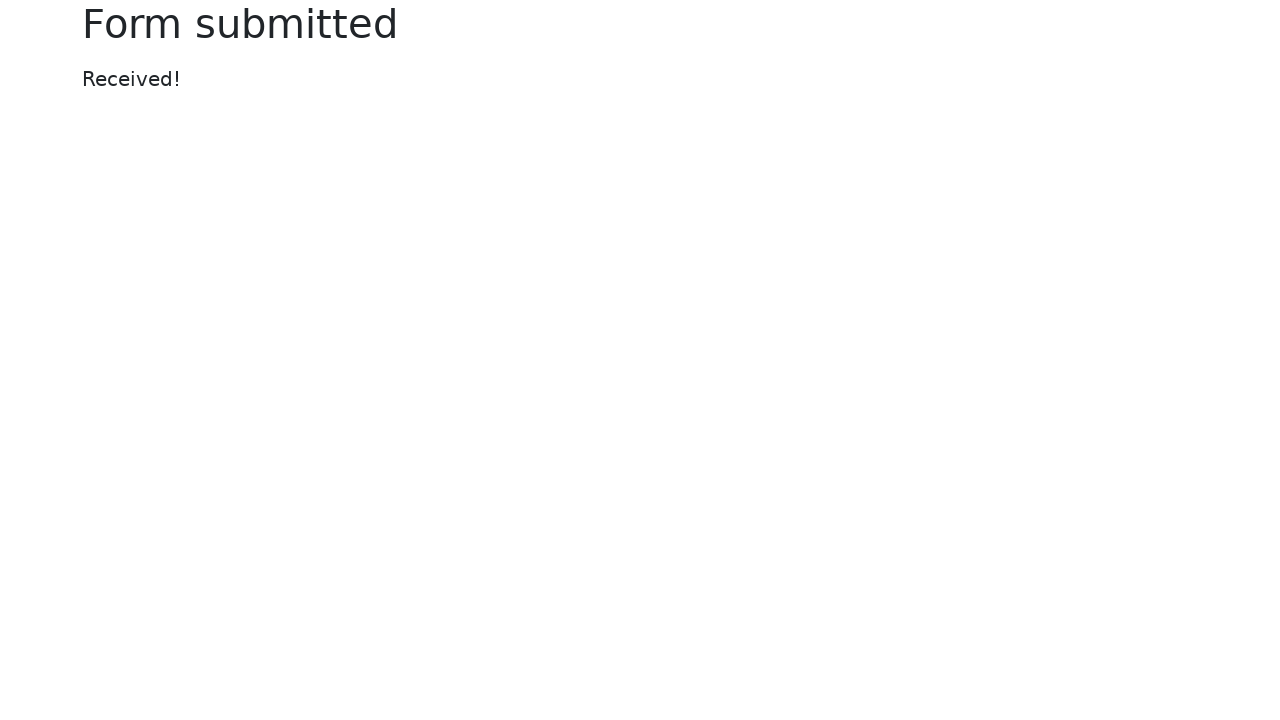

Verified form submission success message
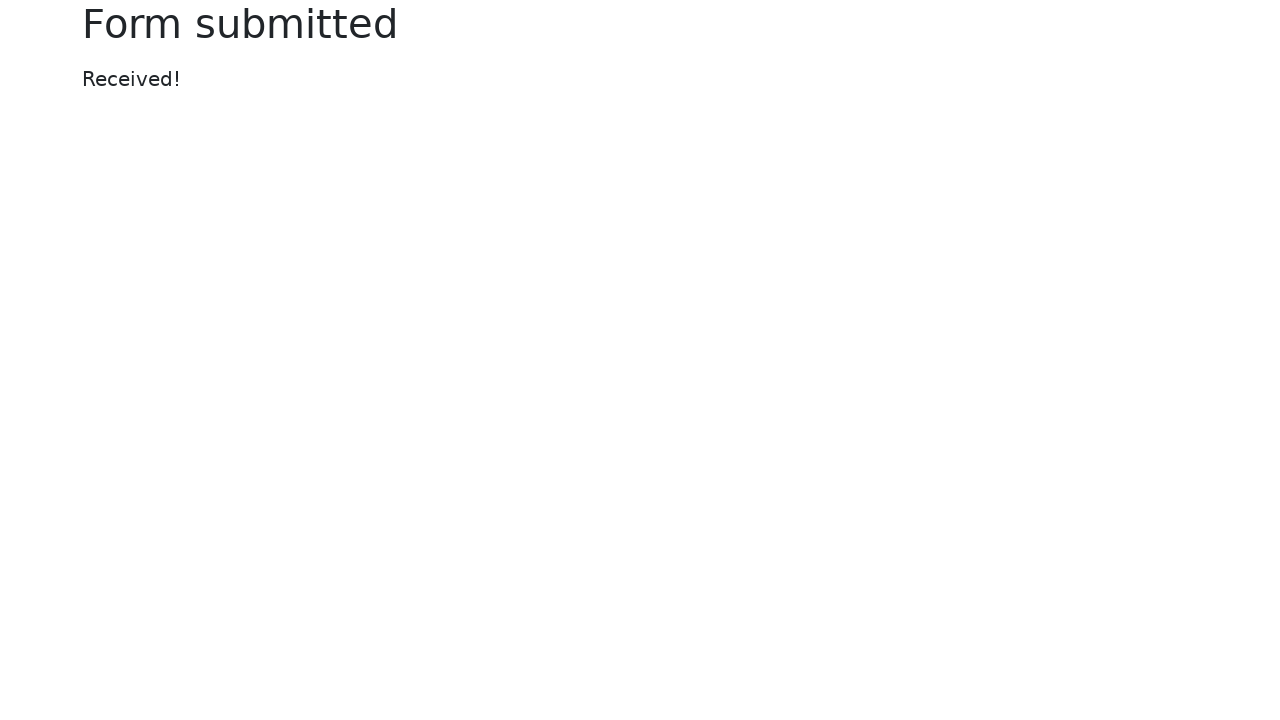

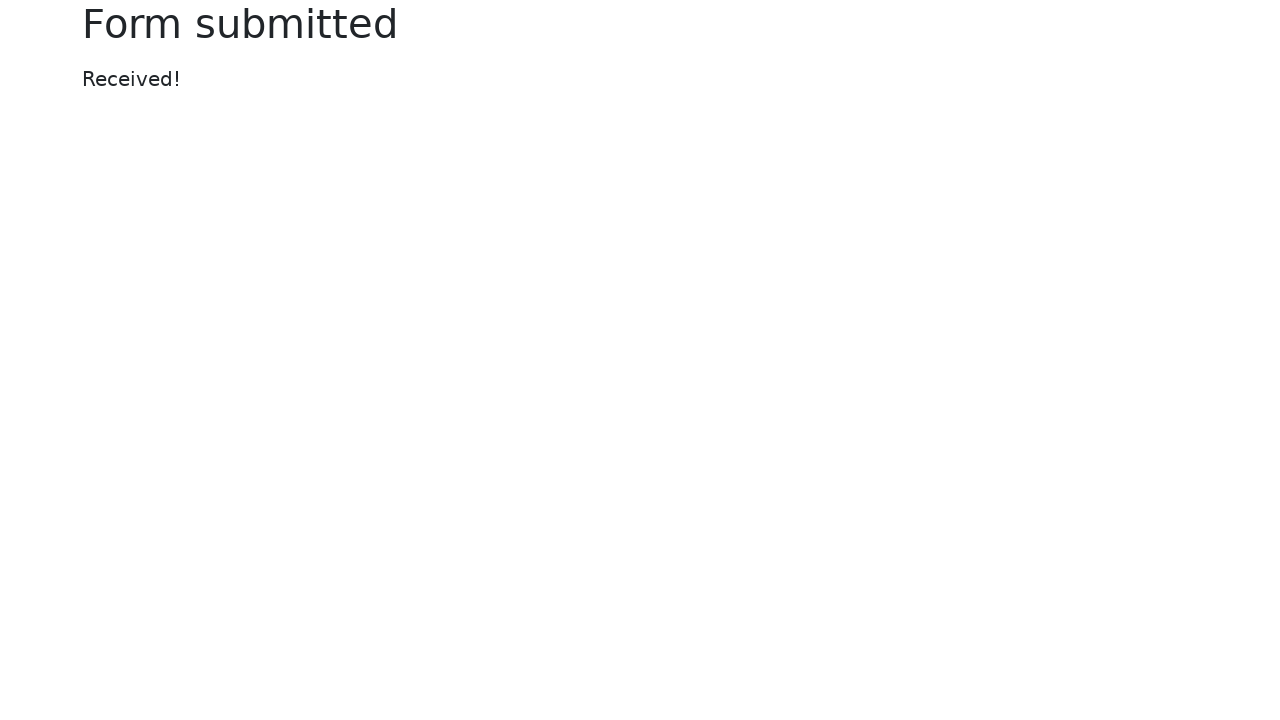